Navigates to W3Schools homepage and clicks on the exercises navigation button

Starting URL: https://www.w3schools.com/

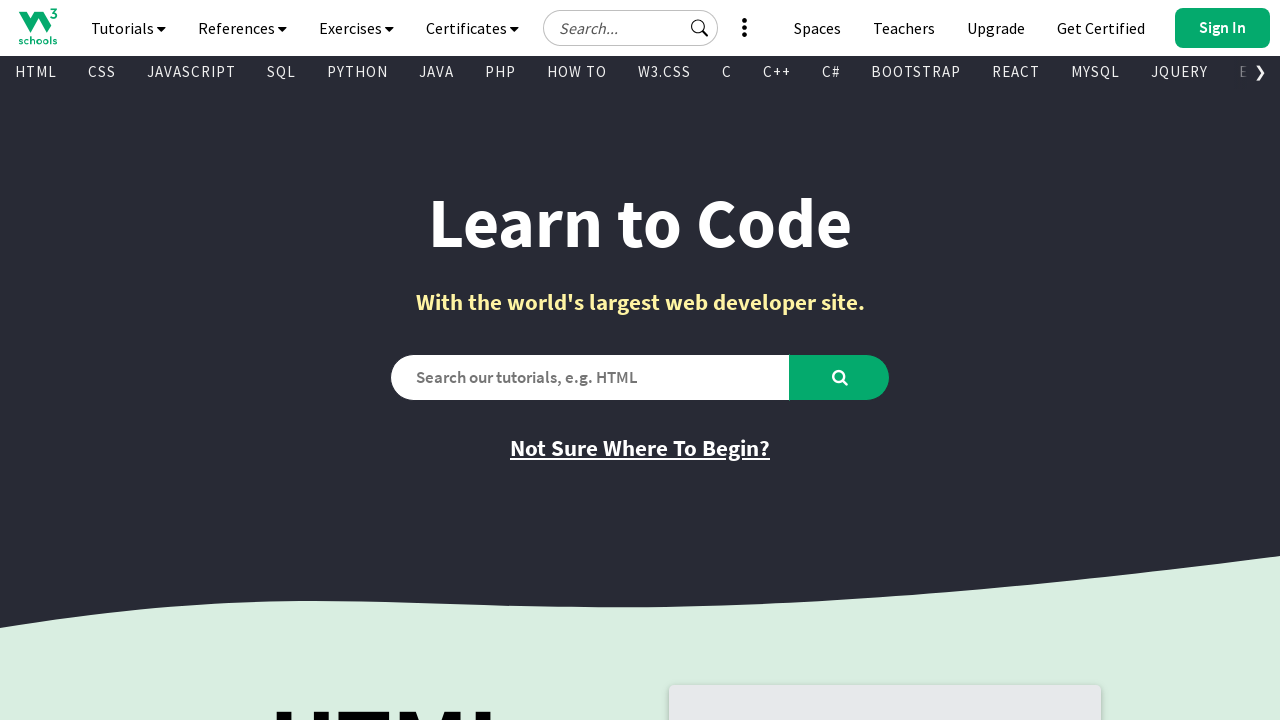

Navigated to W3Schools homepage
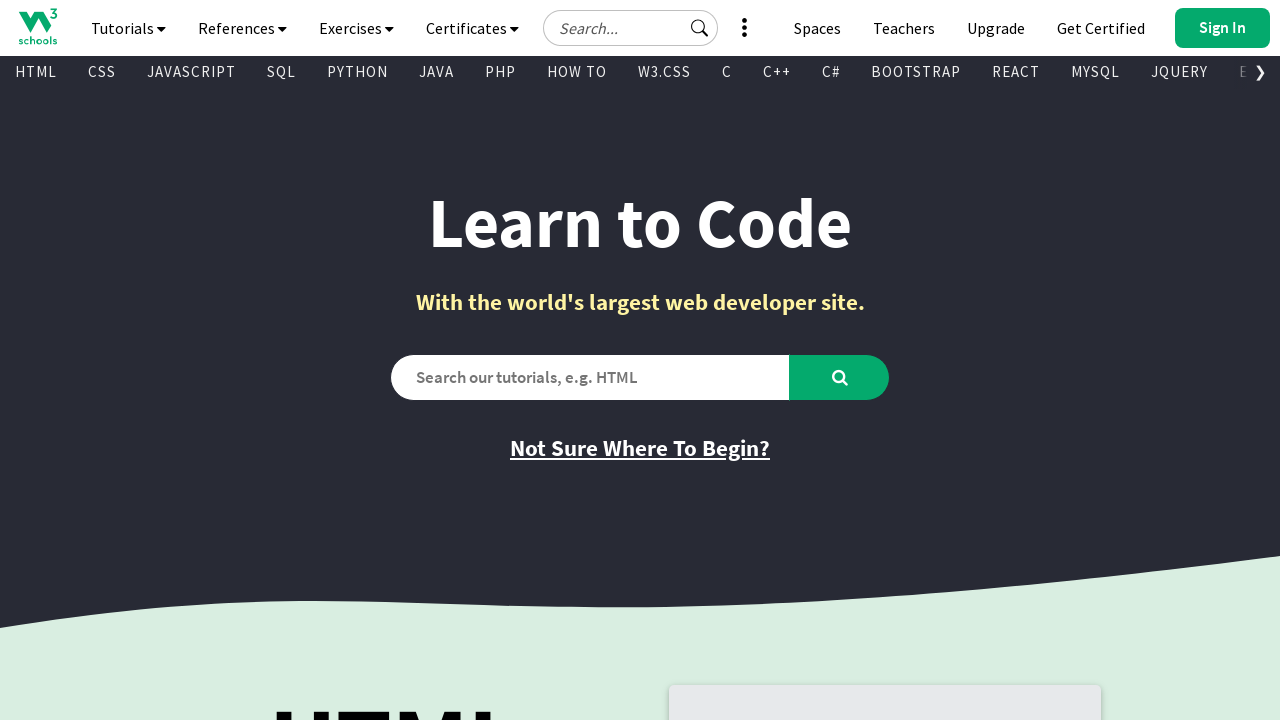

Clicked on the exercises navigation button at (356, 28) on xpath=//*[@id='navbtn_exercises']
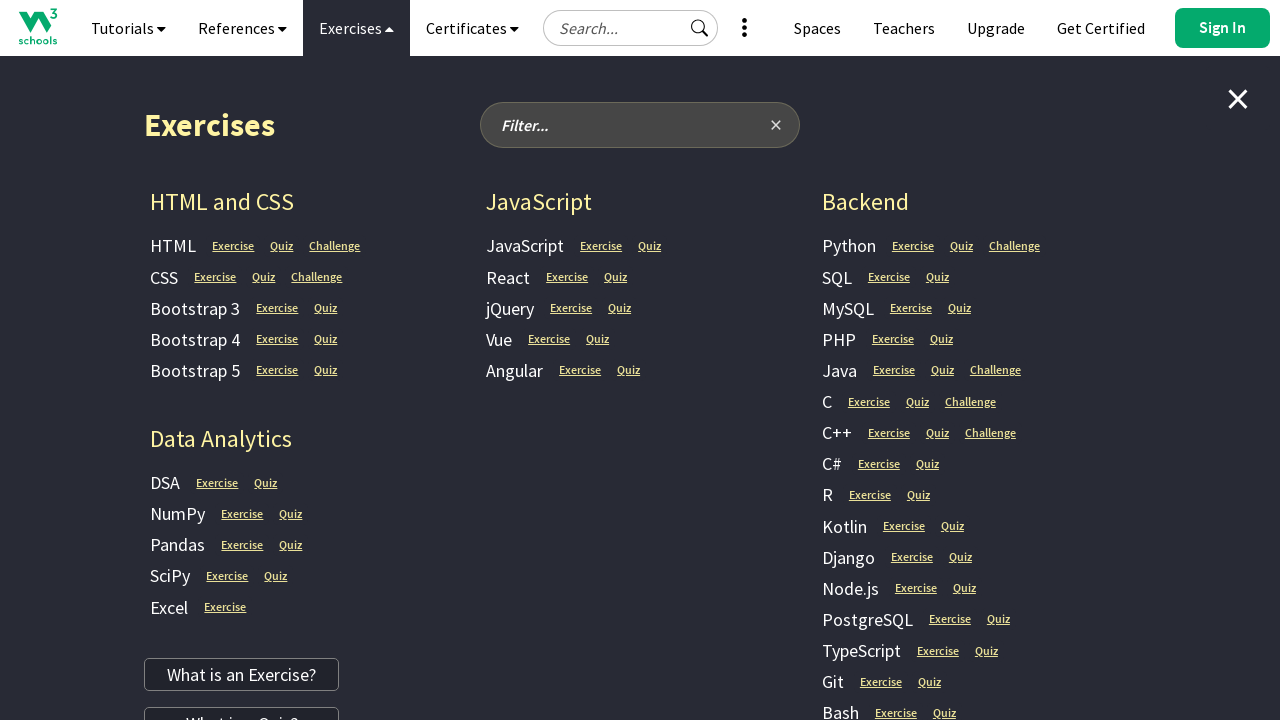

Navigation completed and page loaded
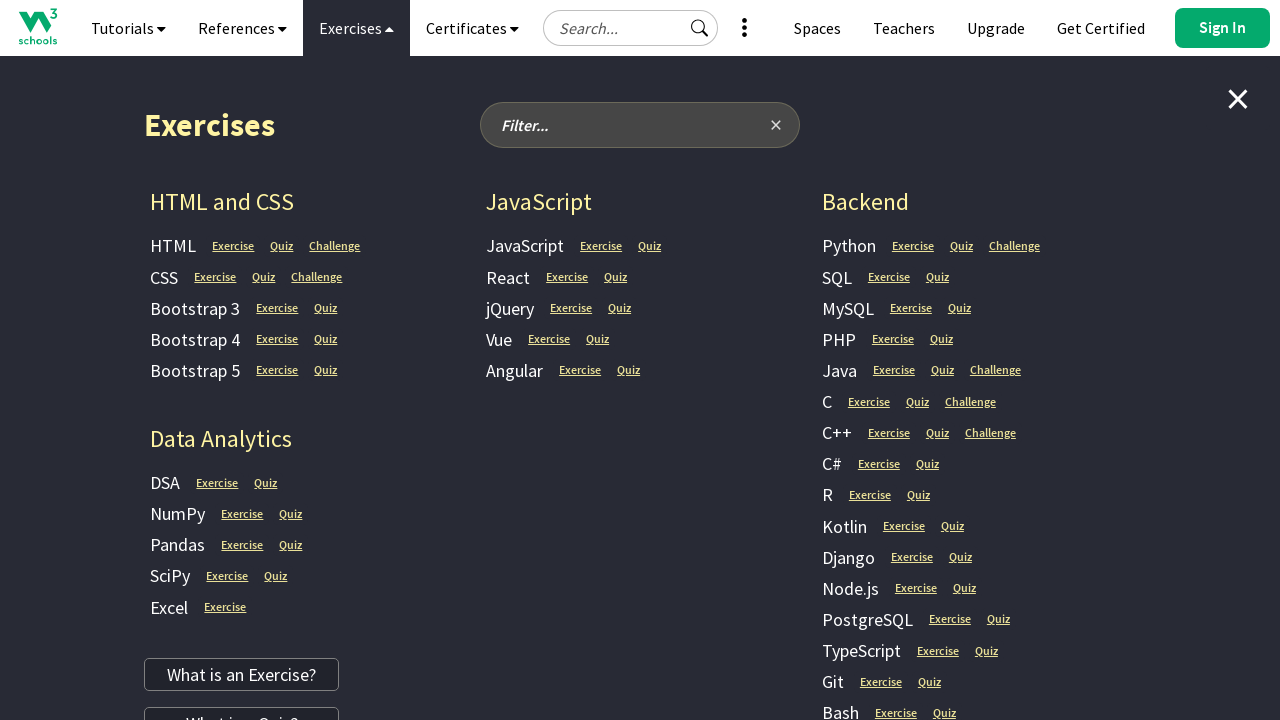

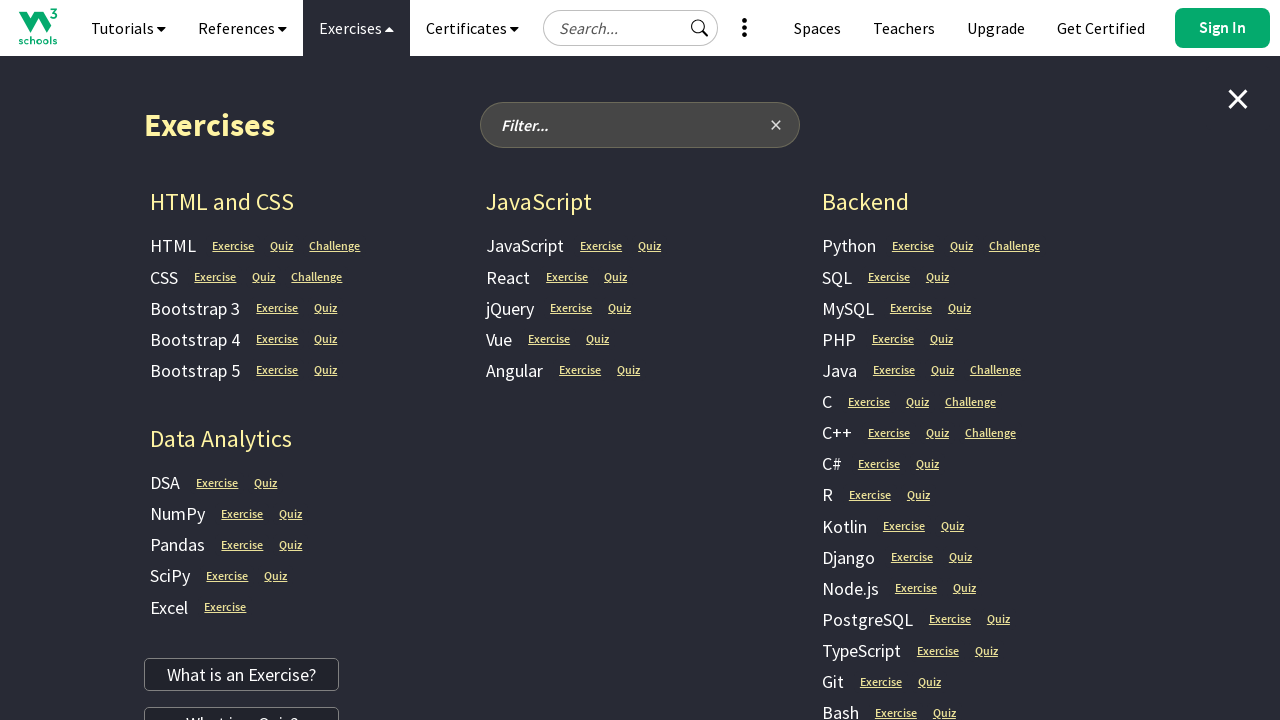